Tests hover action on a blog menu element by moving the mouse pointer to it

Starting URL: https://omayo.blogspot.com/2013/05/page-one.html

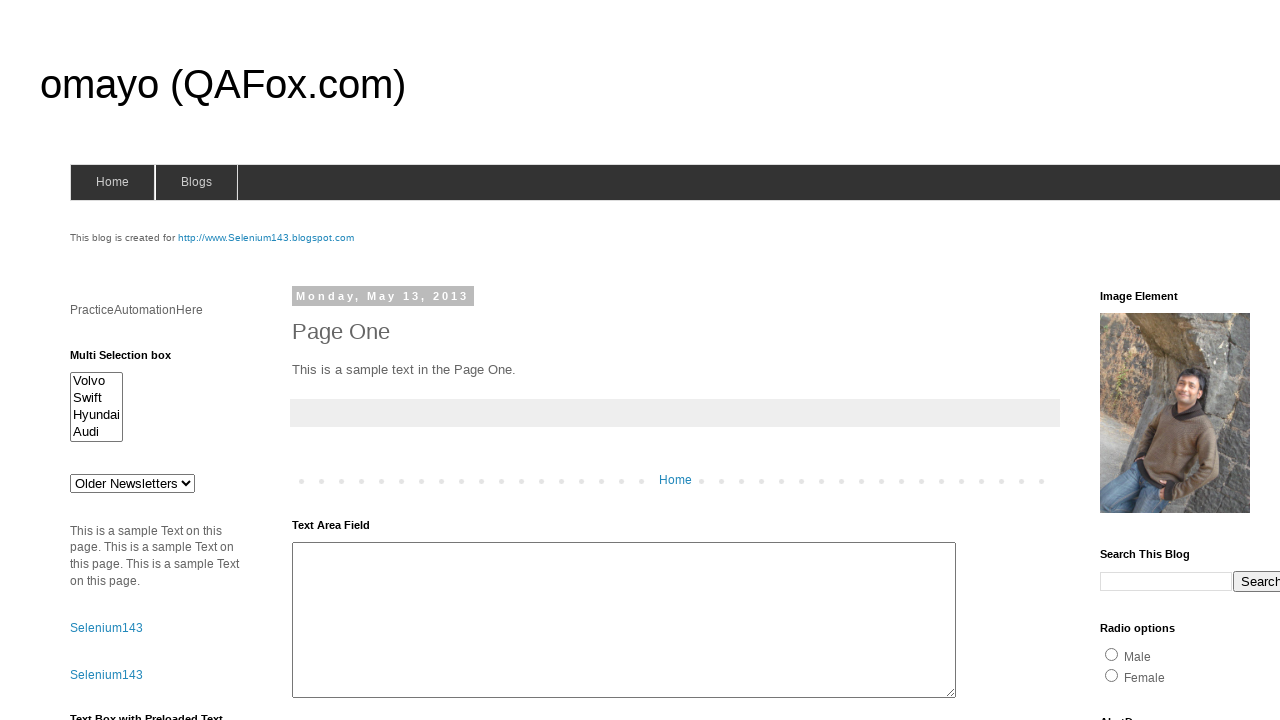

Located the blogs menu element
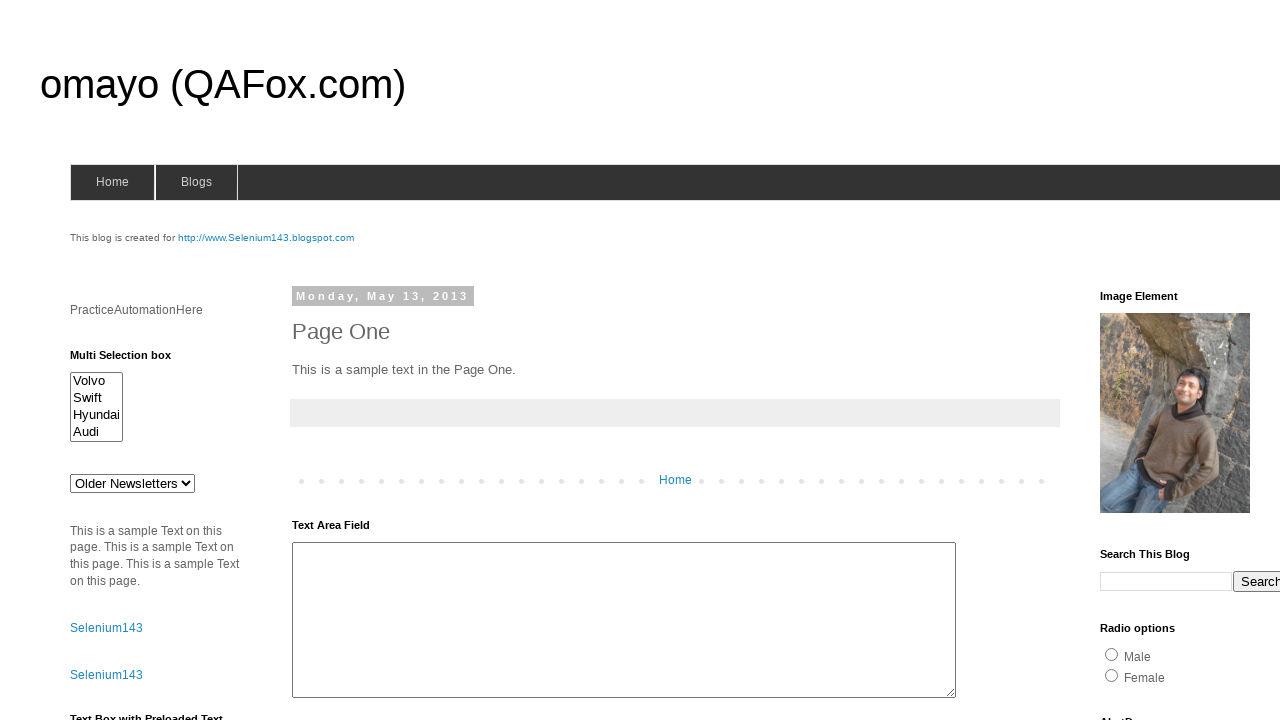

Hovered over the blogs menu element at (196, 182) on #blogsmenu
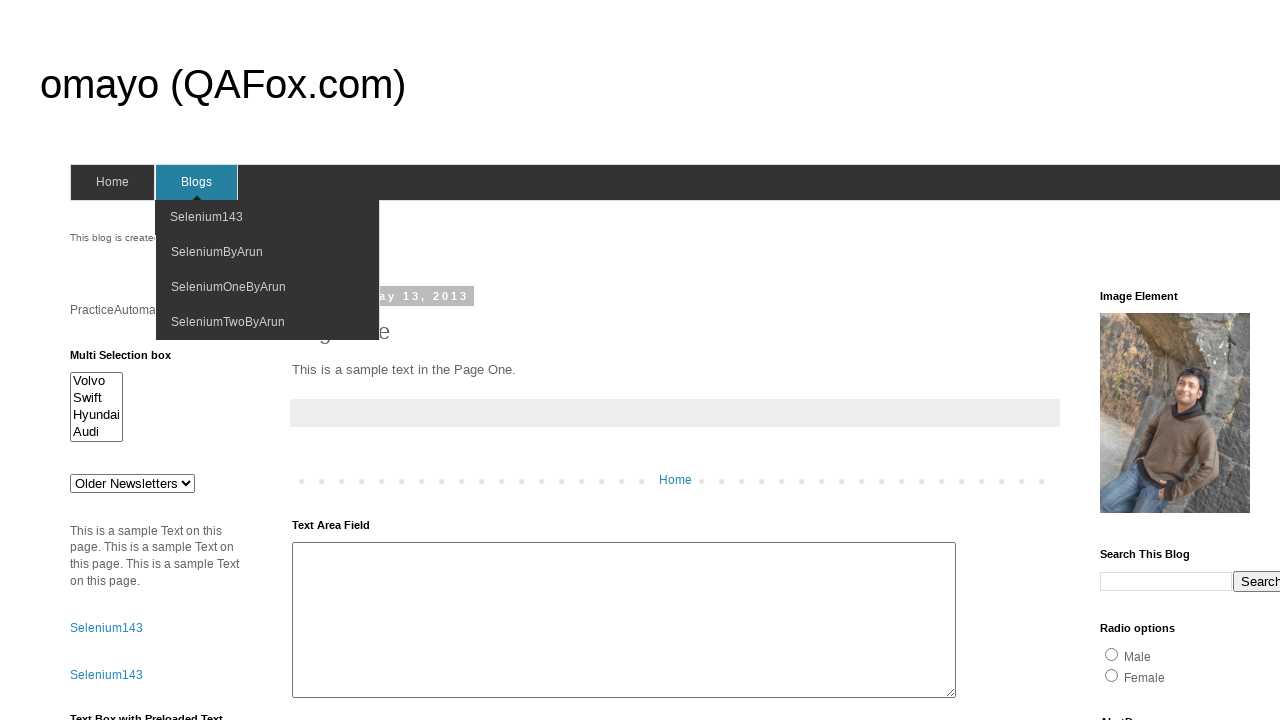

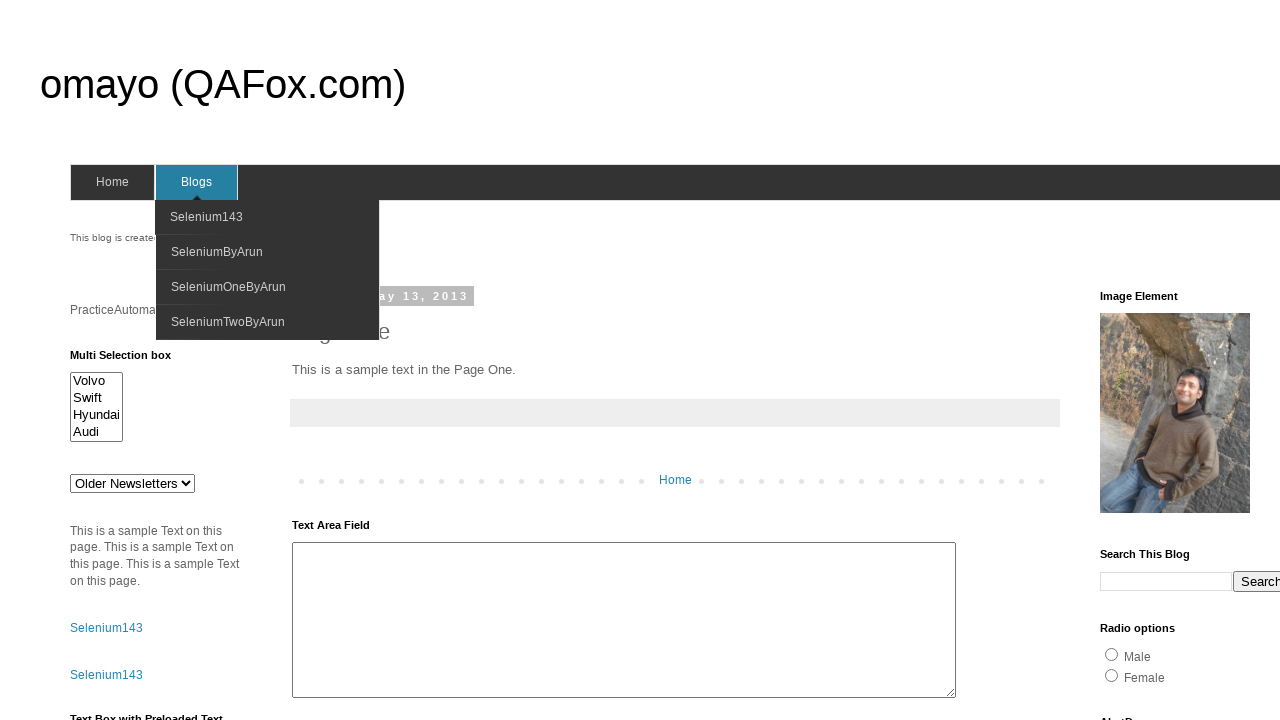